Tests that the Clear completed button is hidden when there are no completed items

Starting URL: https://demo.playwright.dev/todomvc

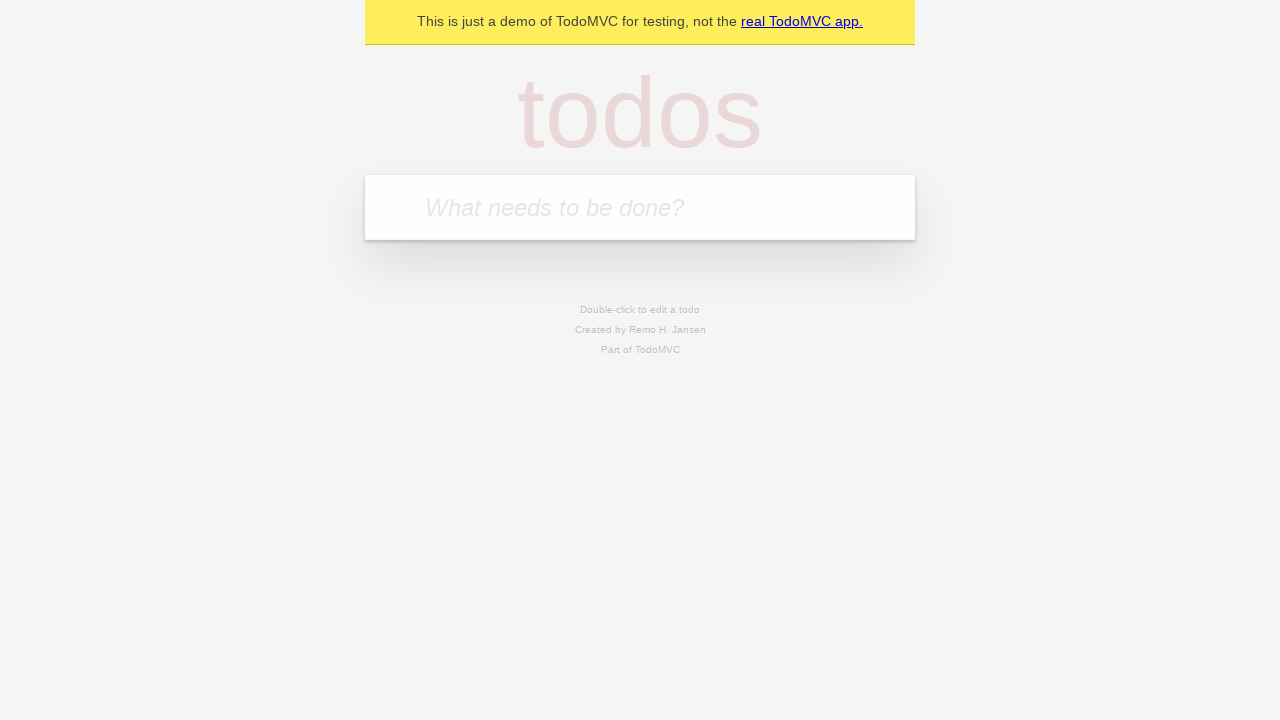

Filled todo input with 'buy some cheese' on internal:attr=[placeholder="What needs to be done?"i]
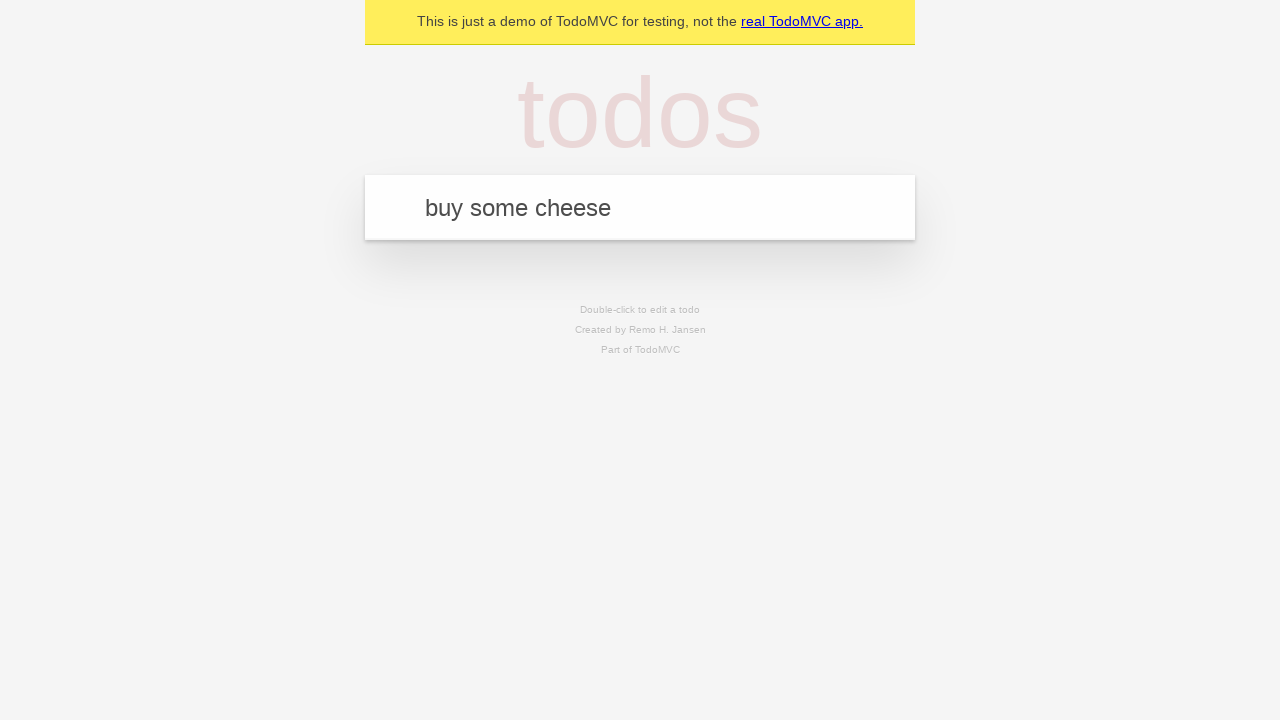

Pressed Enter to add first todo on internal:attr=[placeholder="What needs to be done?"i]
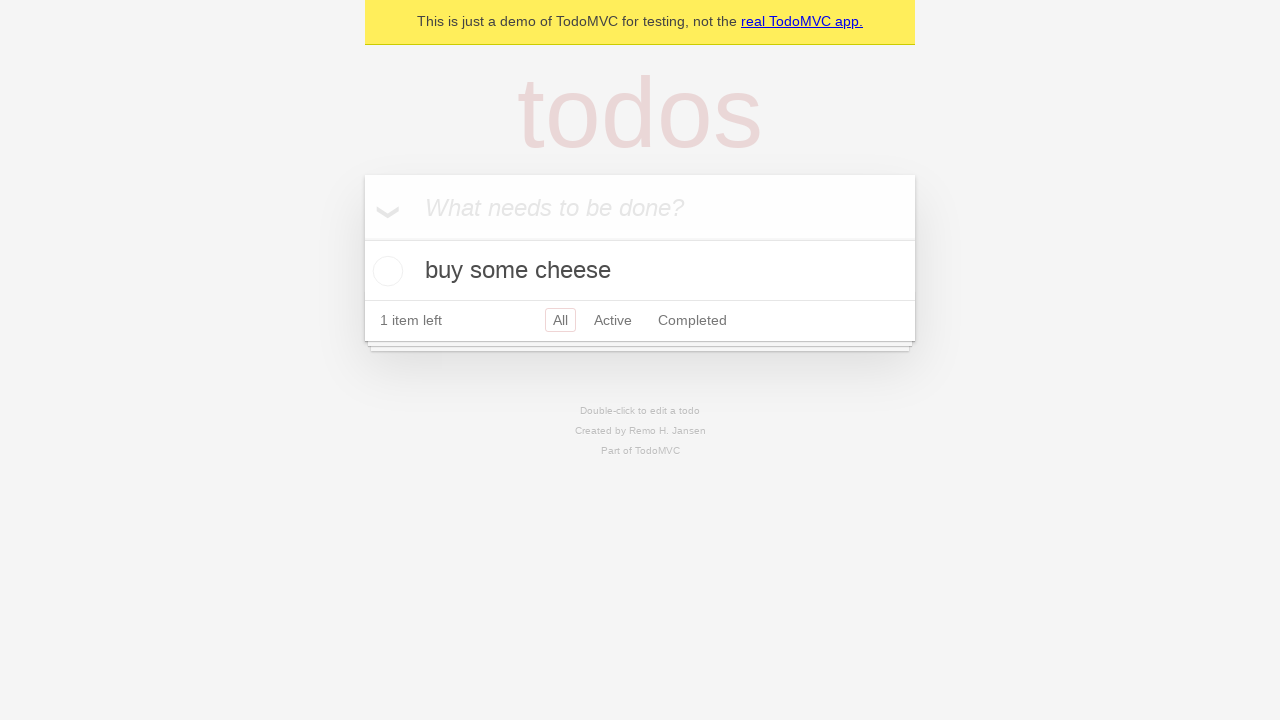

Filled todo input with 'feed the cat' on internal:attr=[placeholder="What needs to be done?"i]
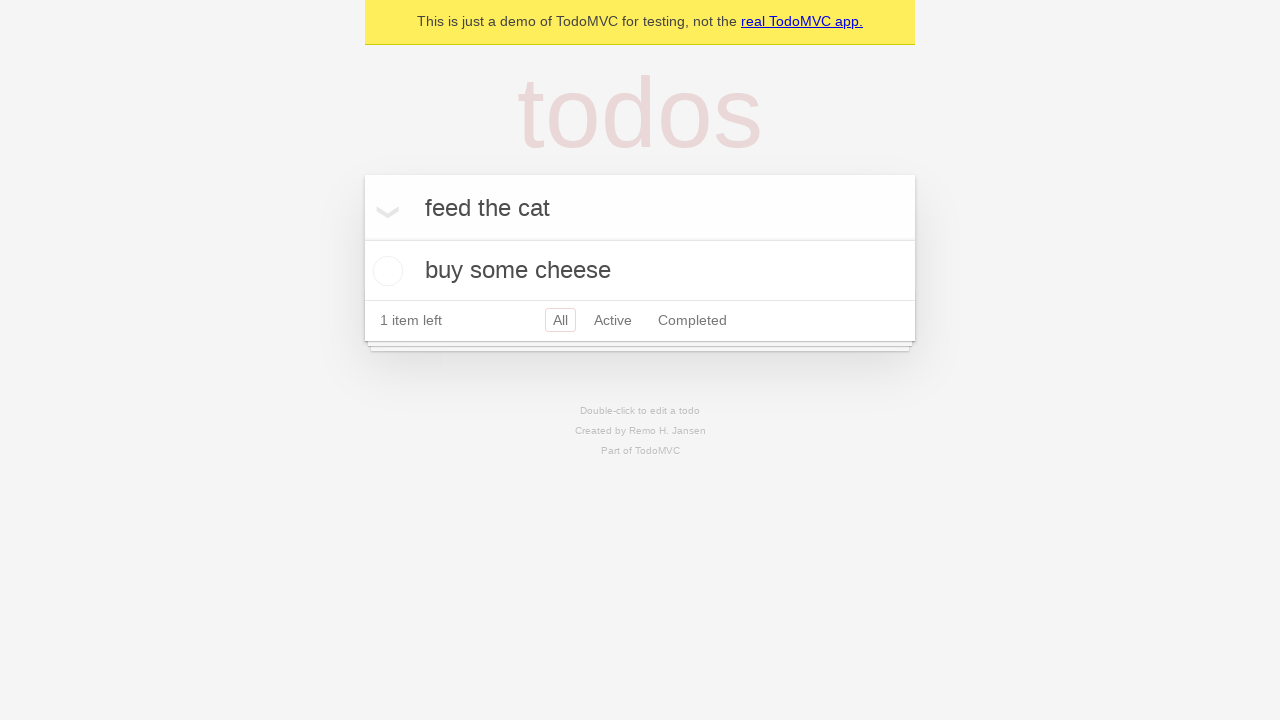

Pressed Enter to add second todo on internal:attr=[placeholder="What needs to be done?"i]
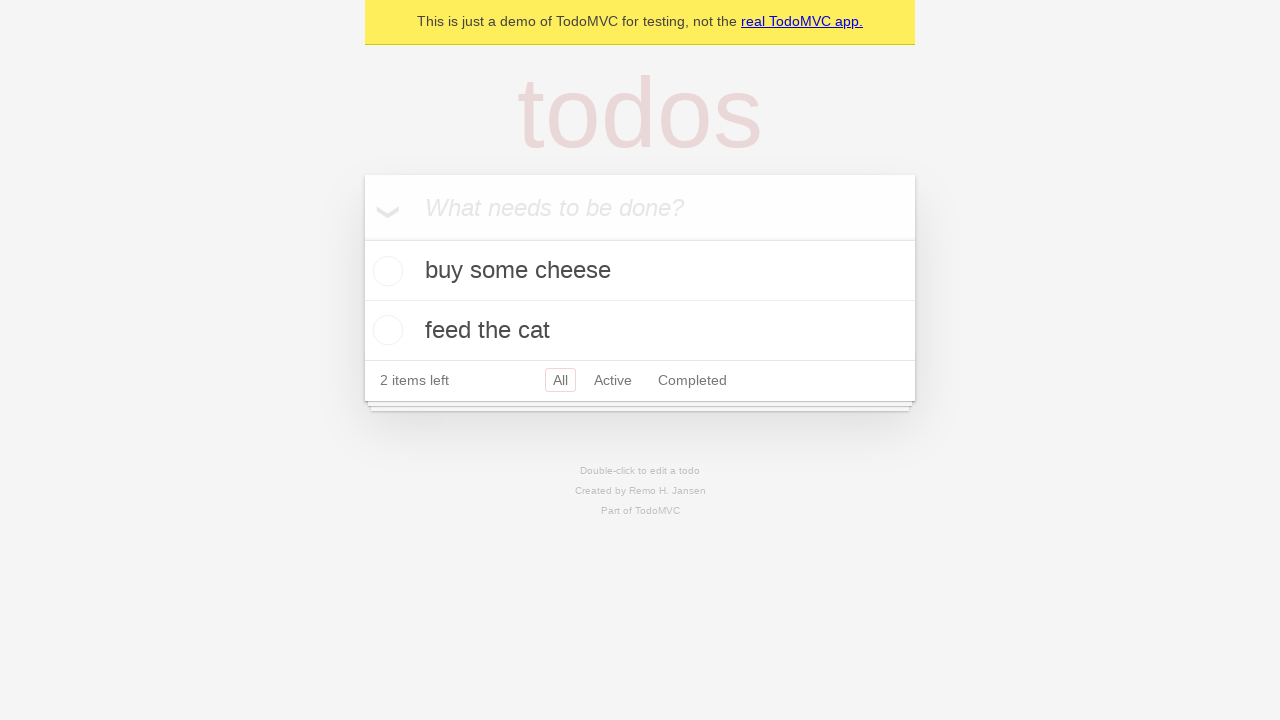

Filled todo input with 'book a doctors appointment' on internal:attr=[placeholder="What needs to be done?"i]
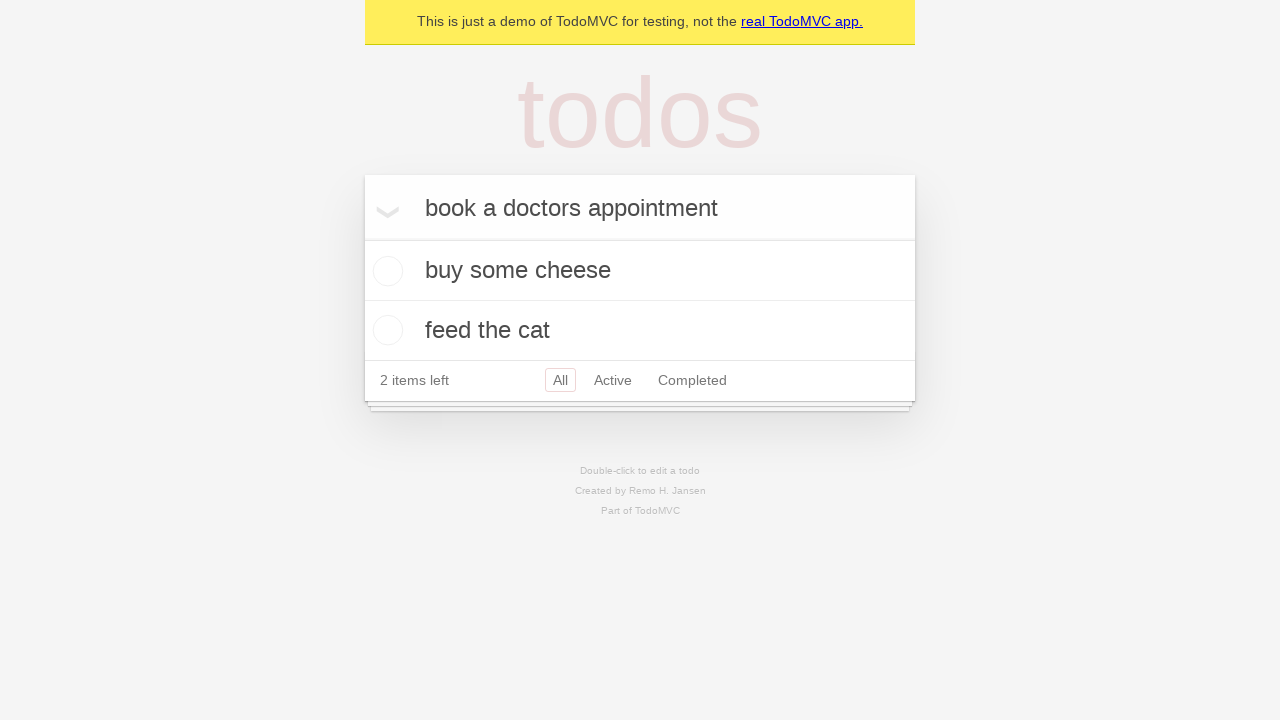

Pressed Enter to add third todo on internal:attr=[placeholder="What needs to be done?"i]
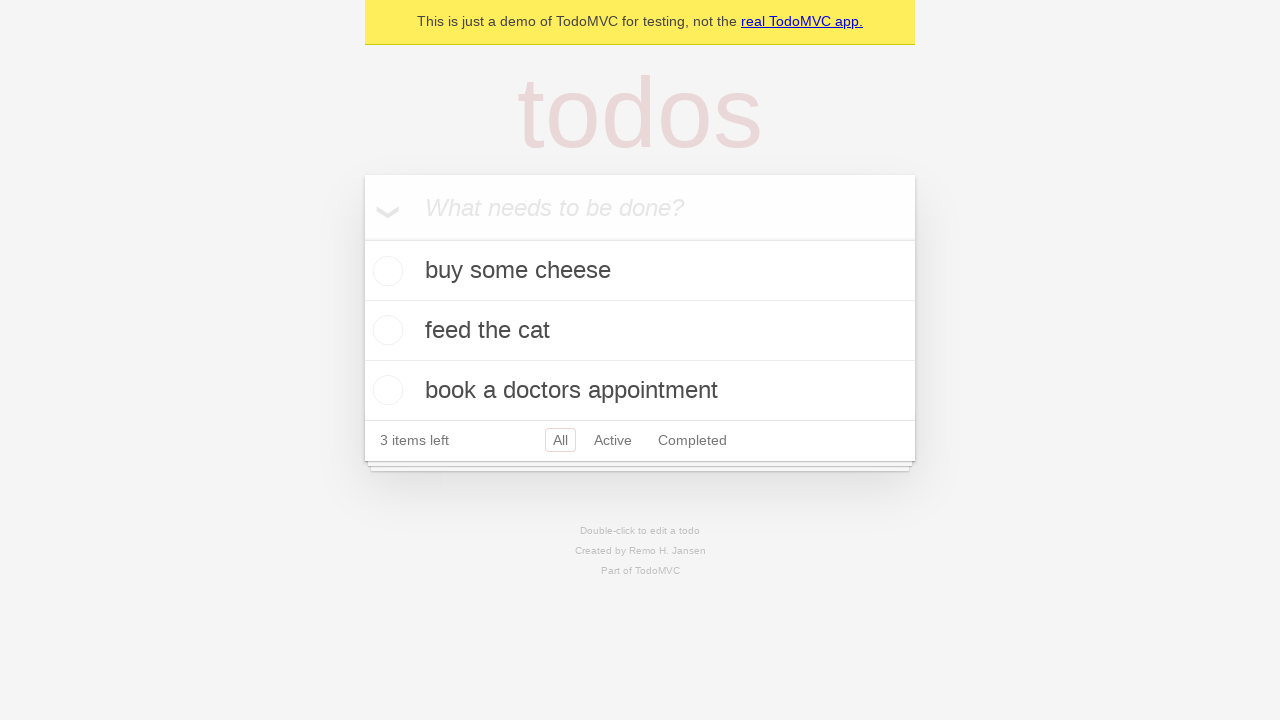

Checked the first todo item as completed at (385, 271) on .todo-list li .toggle >> nth=0
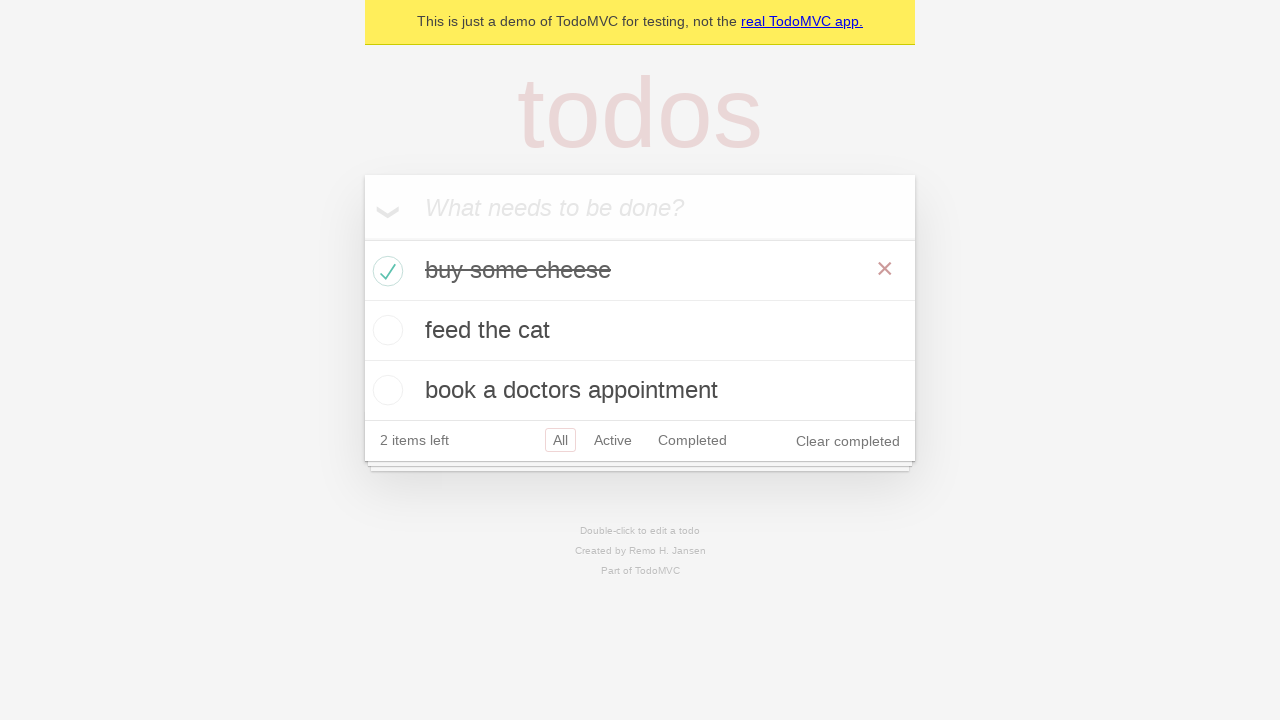

Clicked Clear completed button to remove completed items at (848, 441) on internal:role=button[name="Clear completed"i]
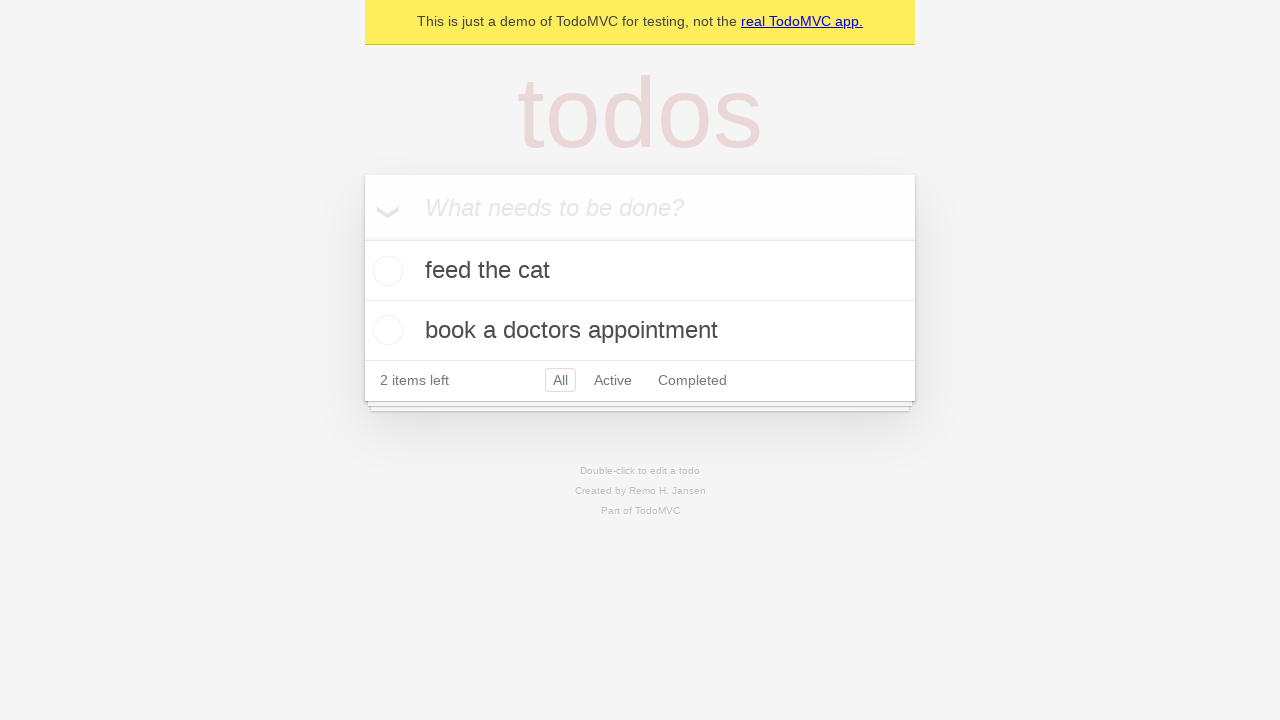

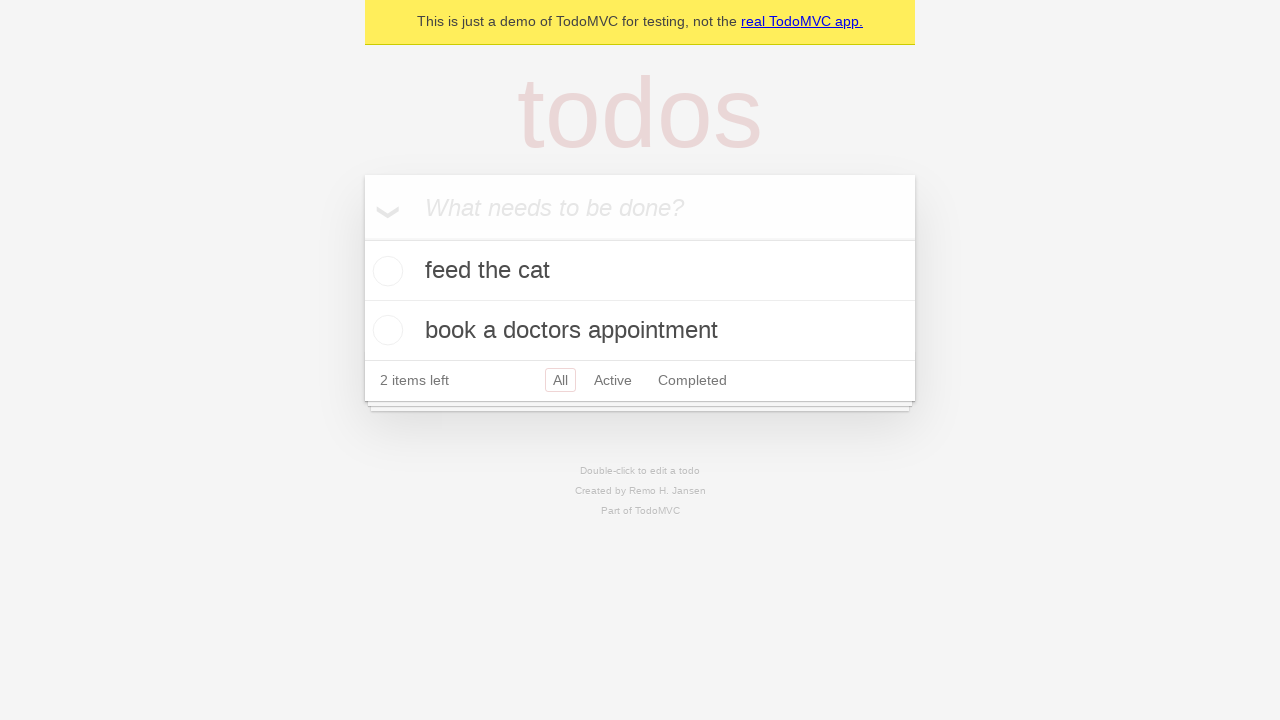